Tests unmarking todo items as complete by unchecking their checkboxes

Starting URL: https://demo.playwright.dev/todomvc

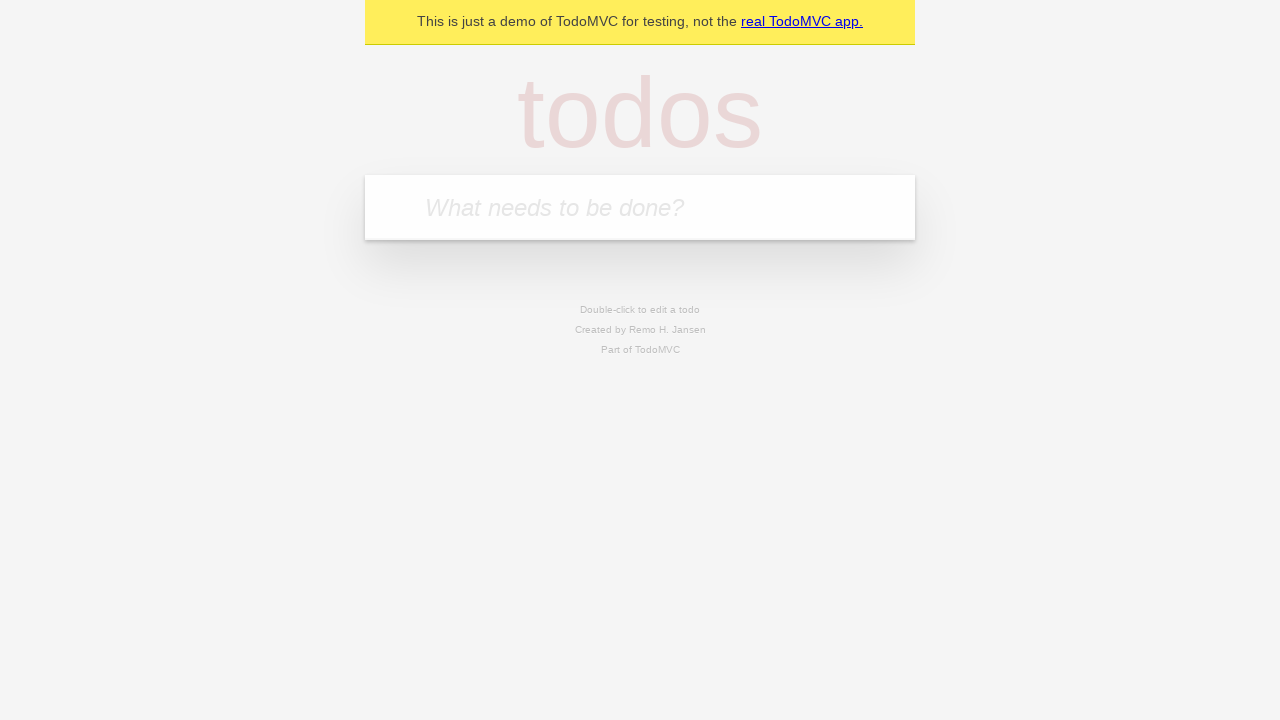

Filled todo input field with 'buy some cheese' on internal:attr=[placeholder="What needs to be done?"i]
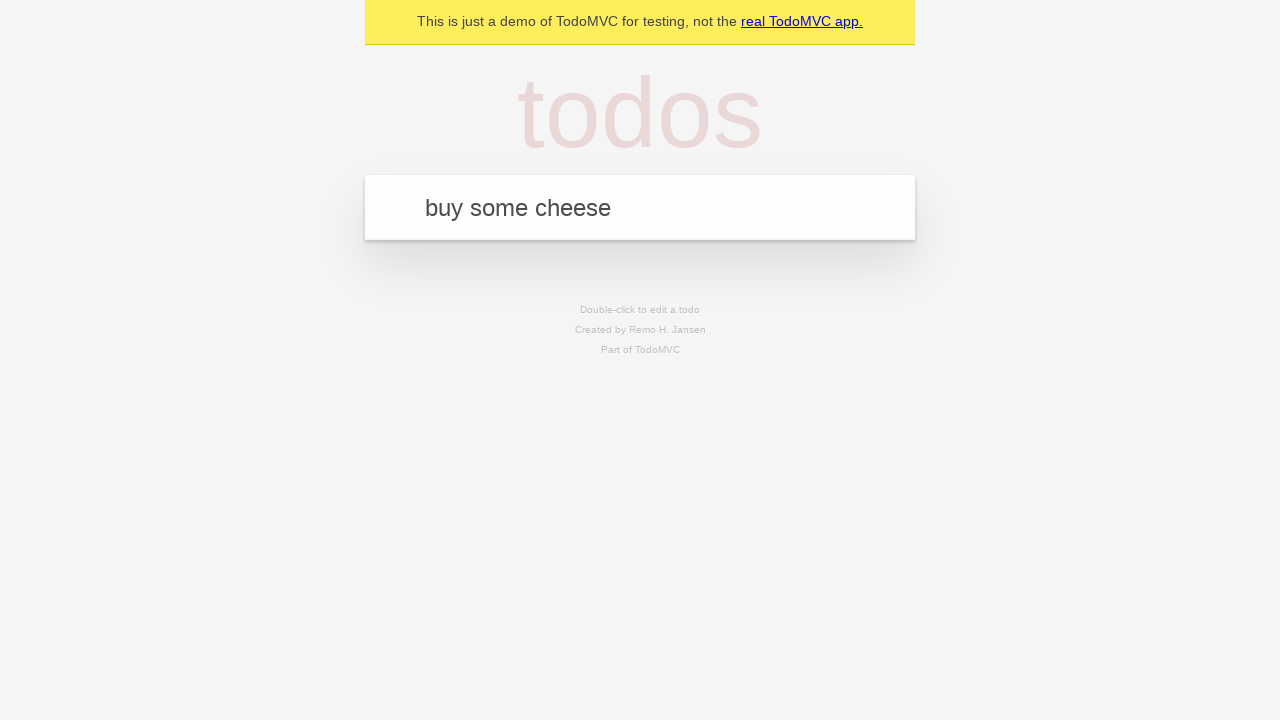

Pressed Enter to create todo 'buy some cheese' on internal:attr=[placeholder="What needs to be done?"i]
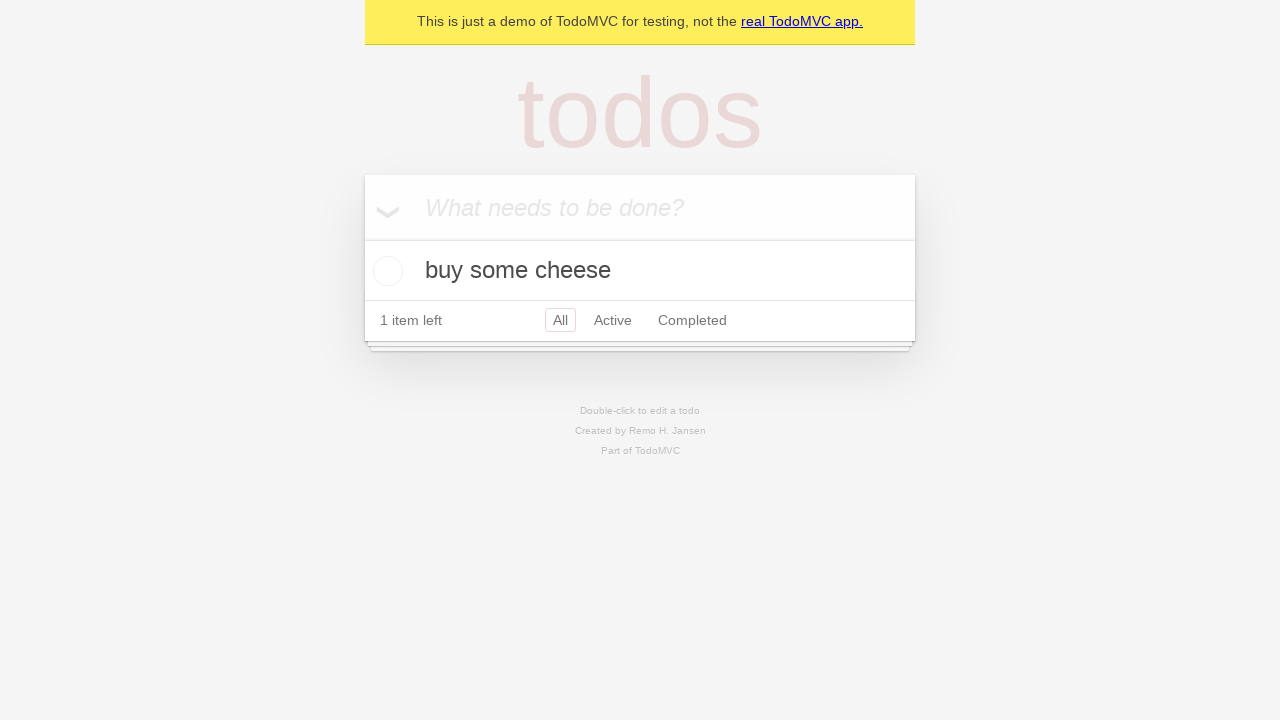

Filled todo input field with 'feed the cat' on internal:attr=[placeholder="What needs to be done?"i]
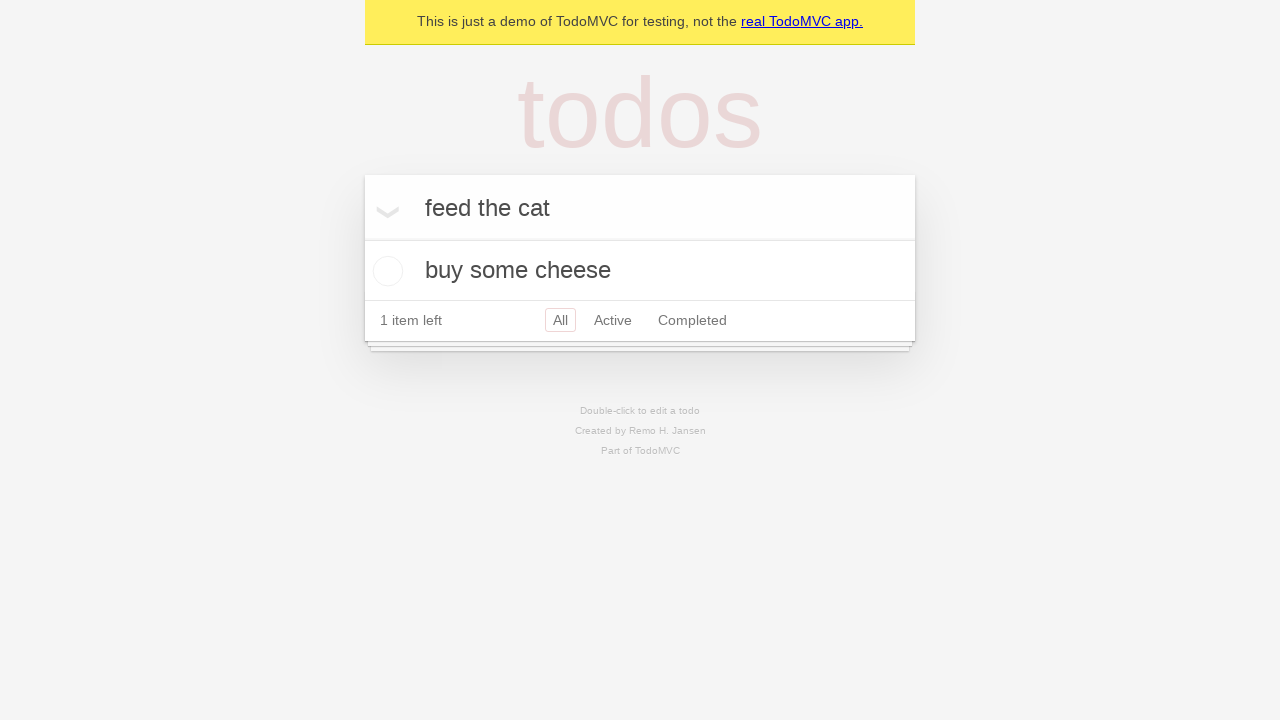

Pressed Enter to create todo 'feed the cat' on internal:attr=[placeholder="What needs to be done?"i]
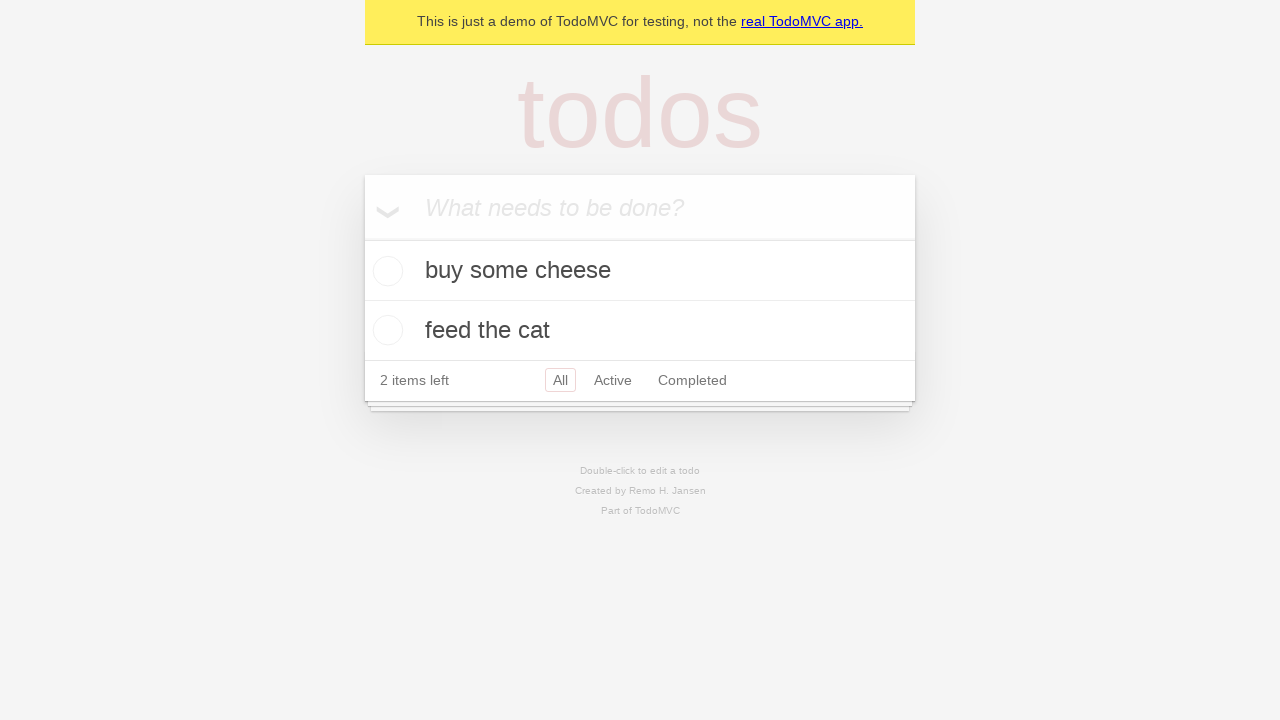

Located first todo item
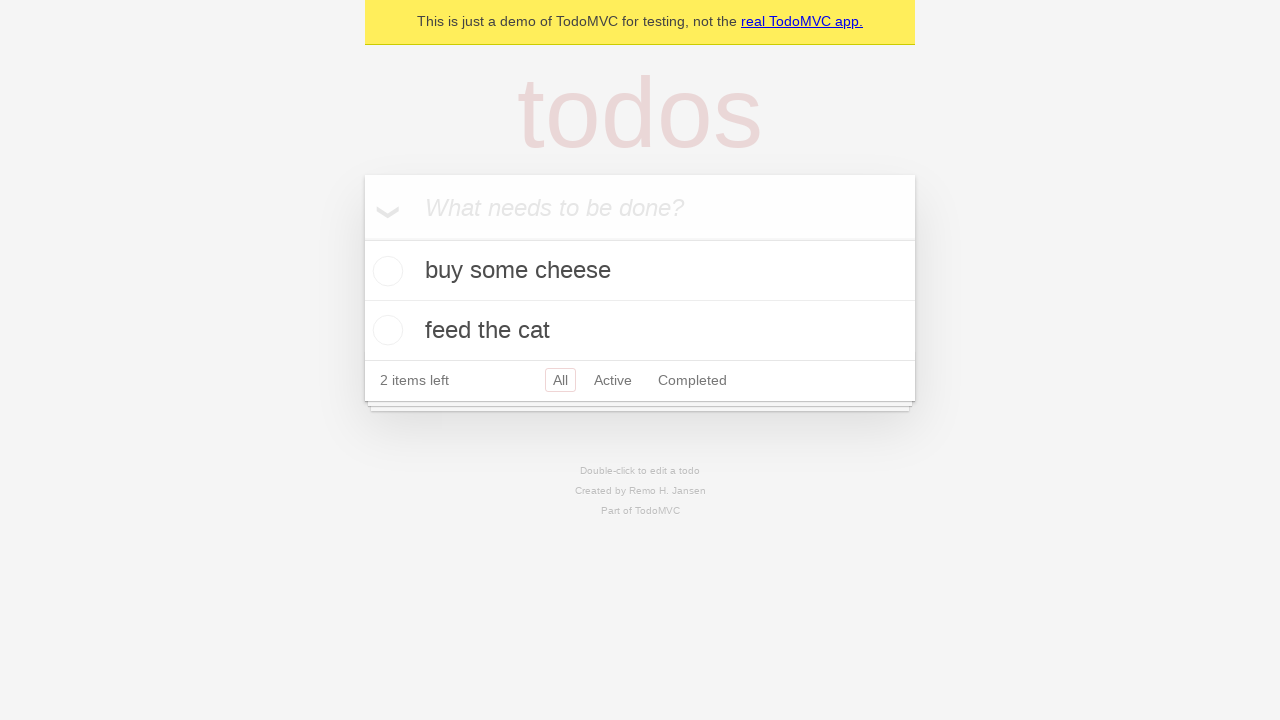

Located checkbox for first todo item
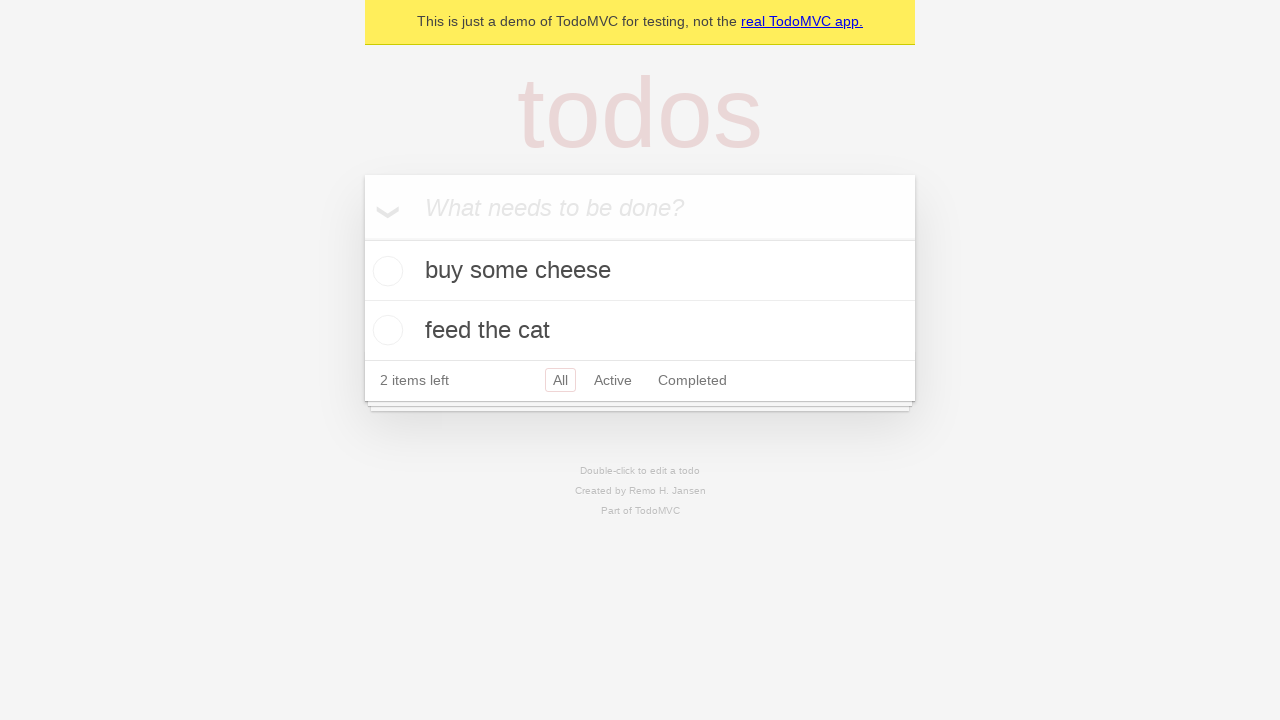

Checked the first todo item checkbox at (385, 271) on internal:testid=[data-testid="todo-item"s] >> nth=0 >> internal:role=checkbox
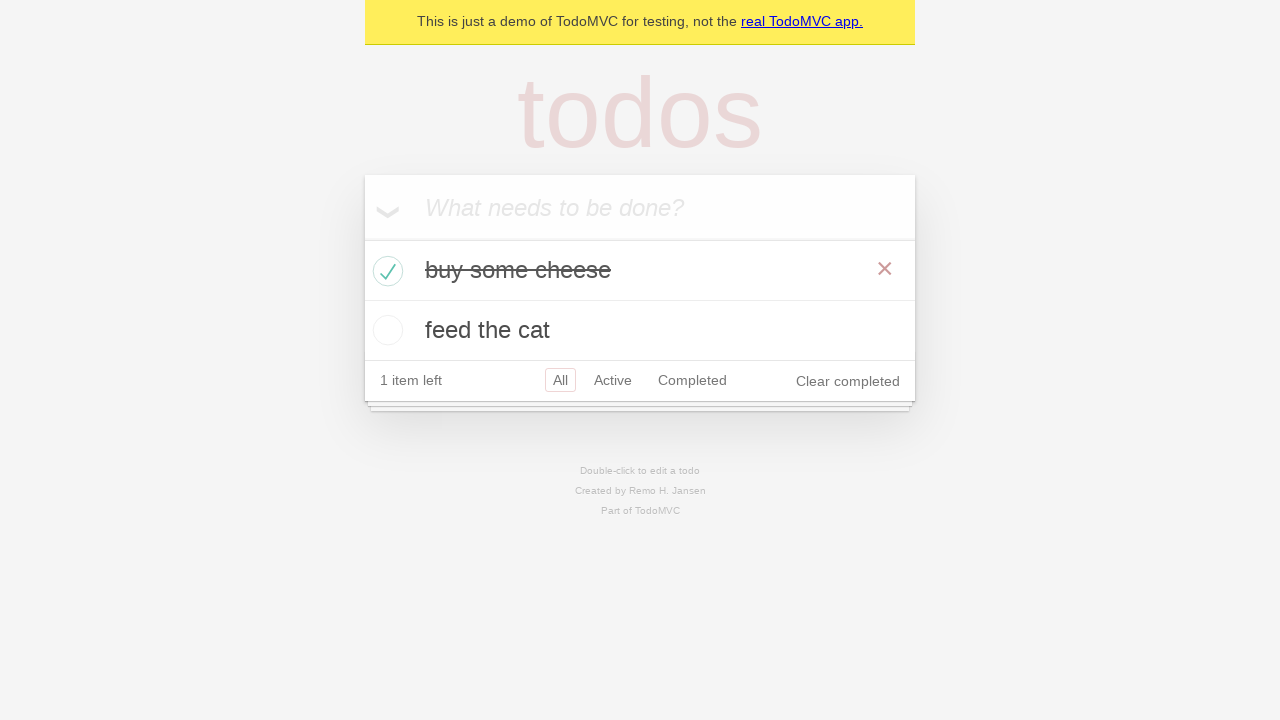

Unchecked the first todo item checkbox to mark it as incomplete at (385, 271) on internal:testid=[data-testid="todo-item"s] >> nth=0 >> internal:role=checkbox
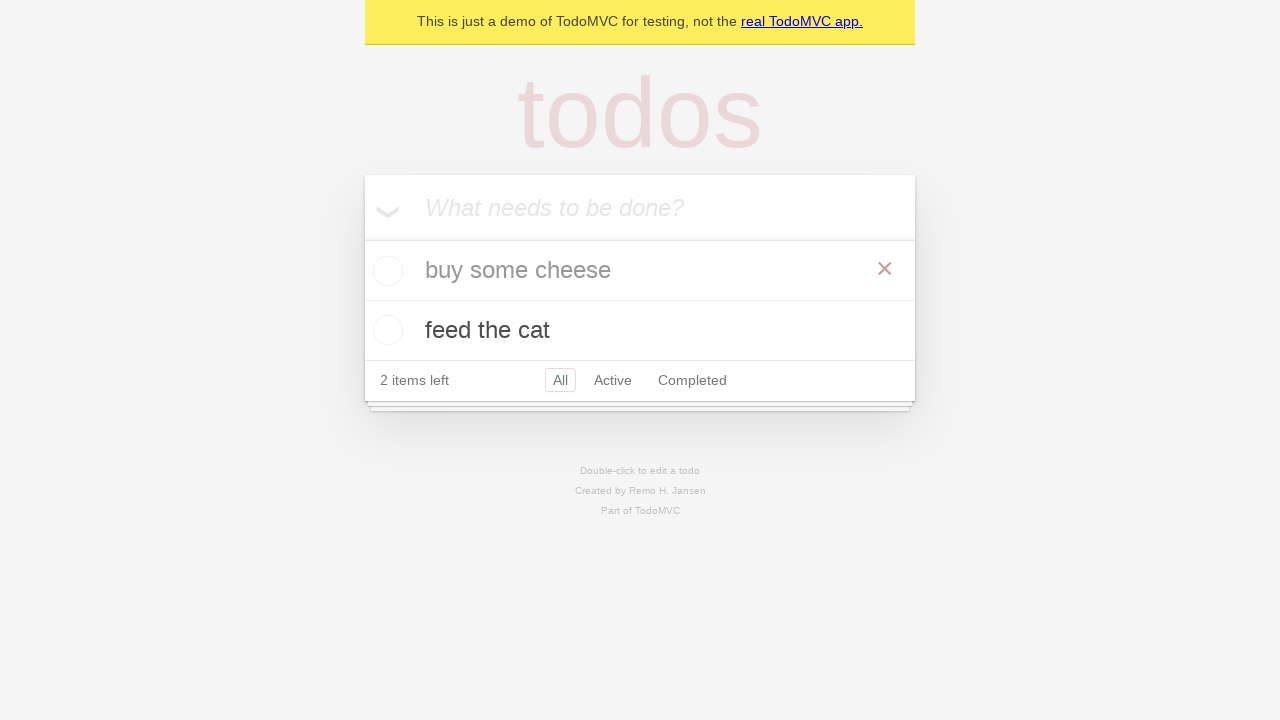

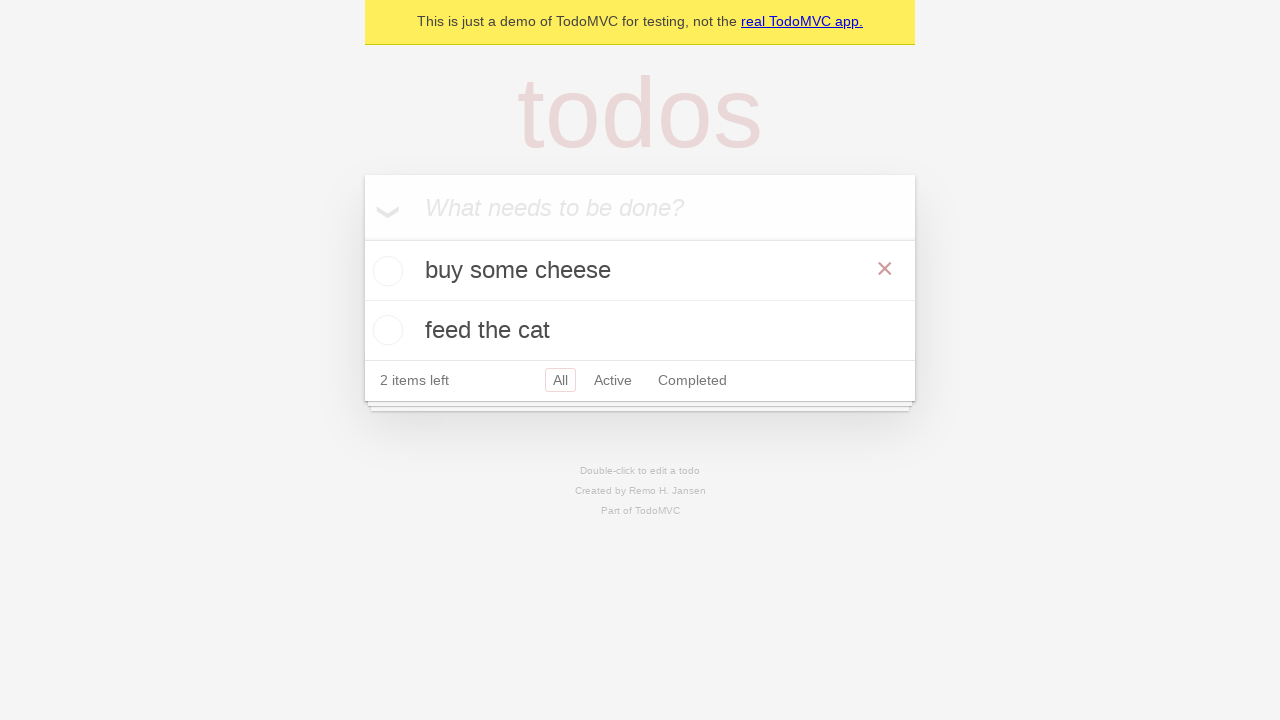